Tests the search functionality on e-bebek.com (Turkish baby products website) by entering a search term "kaşık maması" (baby cereal) in the search box and submitting the search.

Starting URL: https://www.e-bebek.com

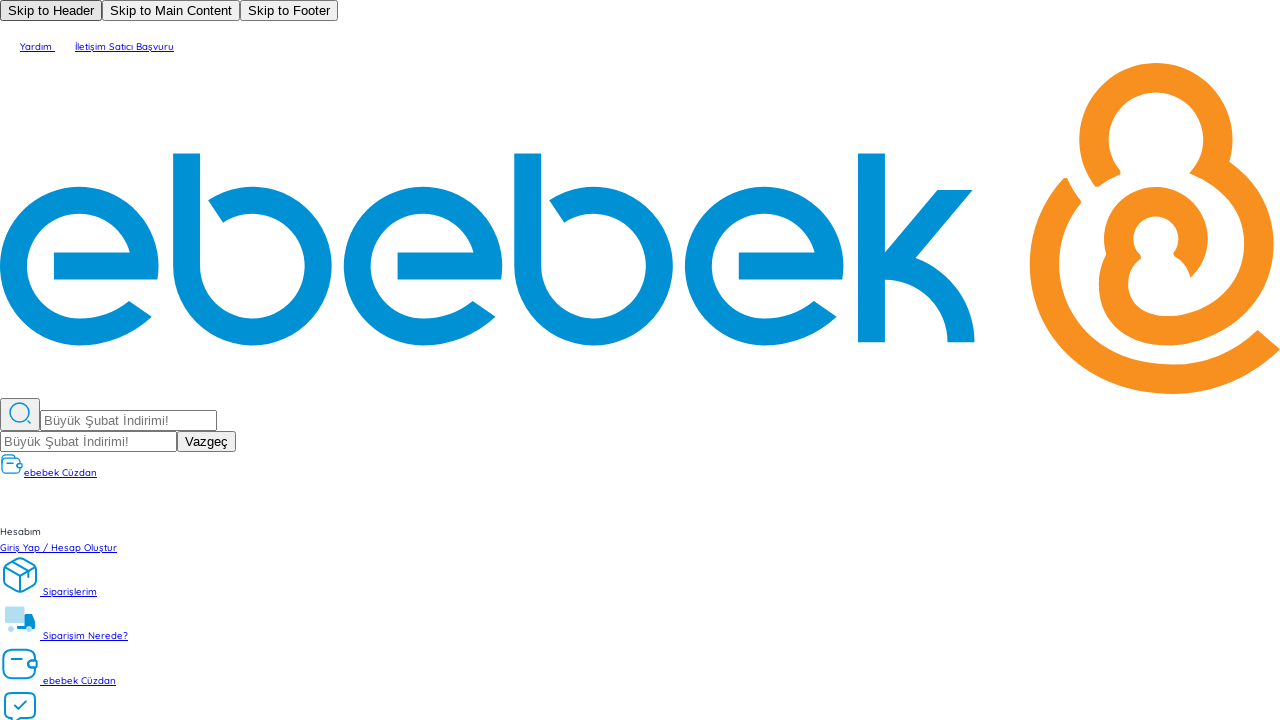

Filled search box with 'kaşık maması' (baby cereal) on #txtSearchBox
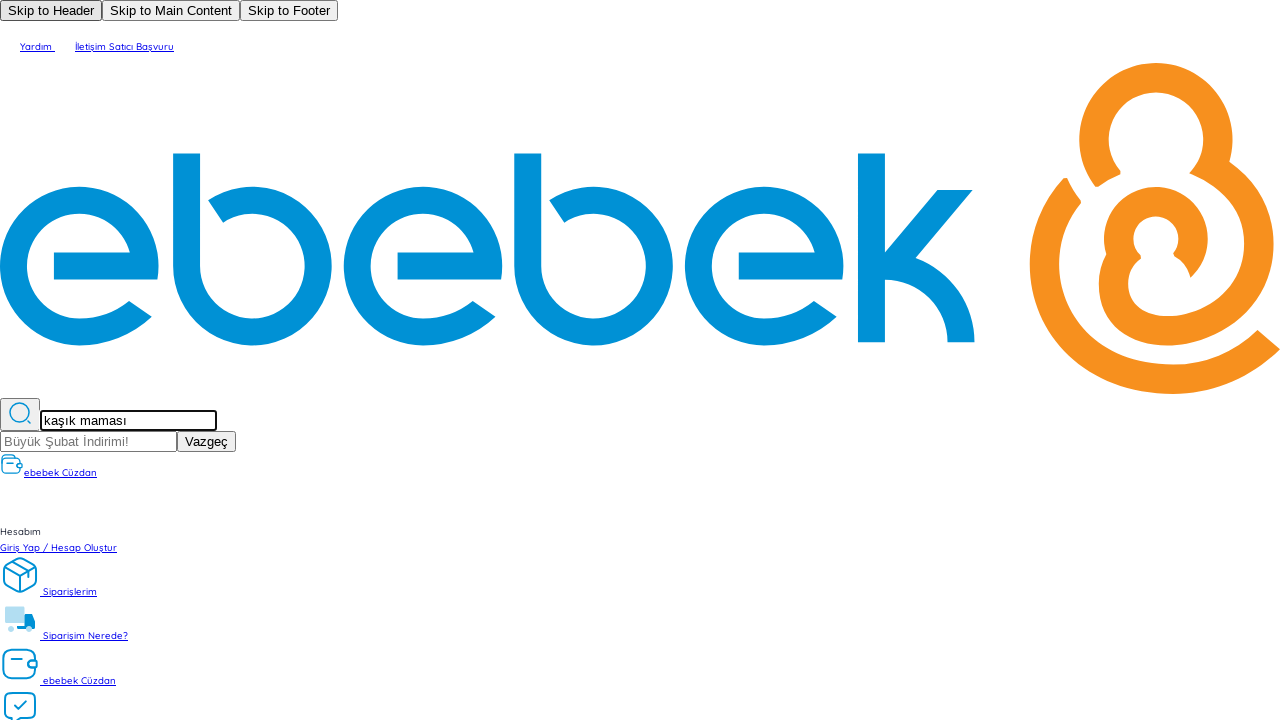

Pressed Enter to submit search query on #txtSearchBox
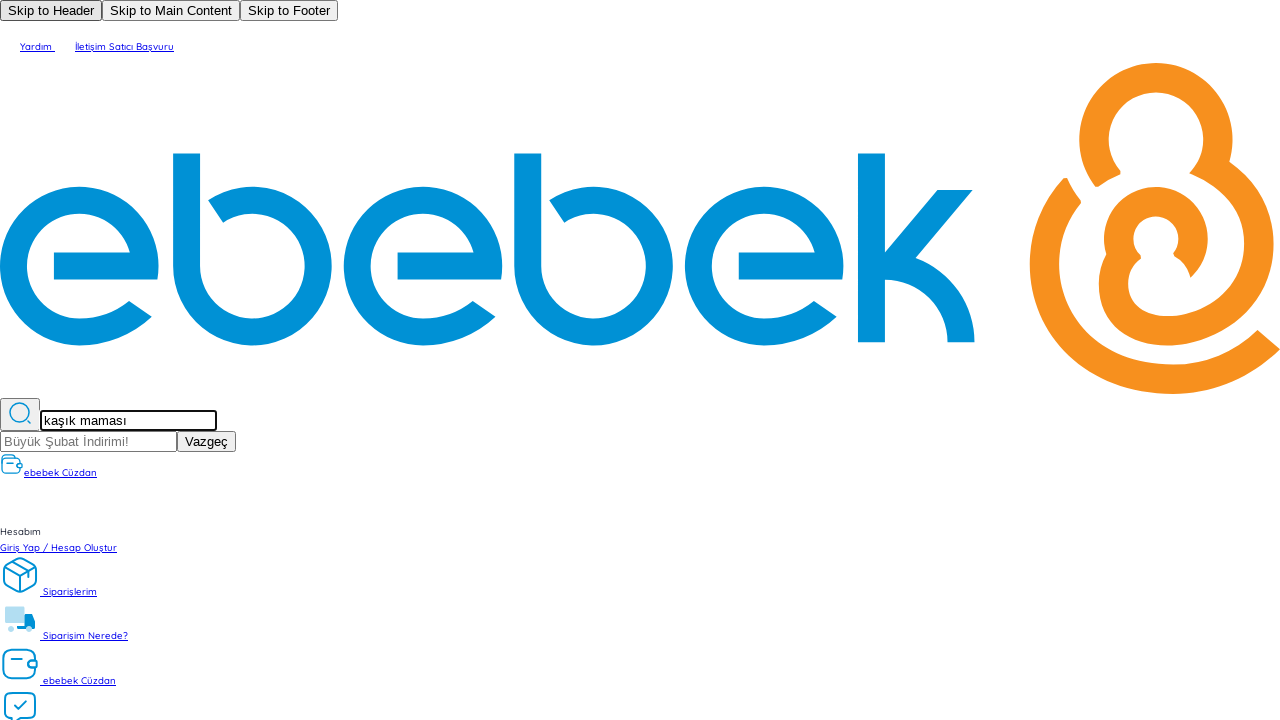

Search results page loaded
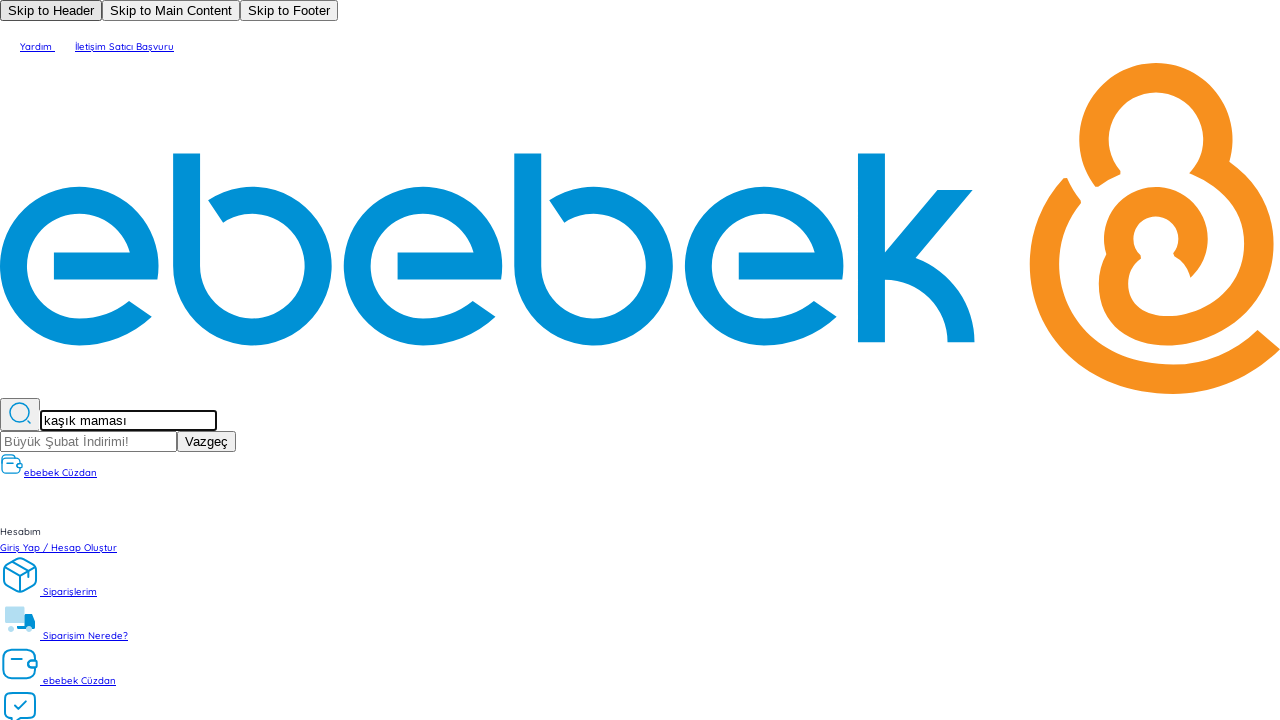

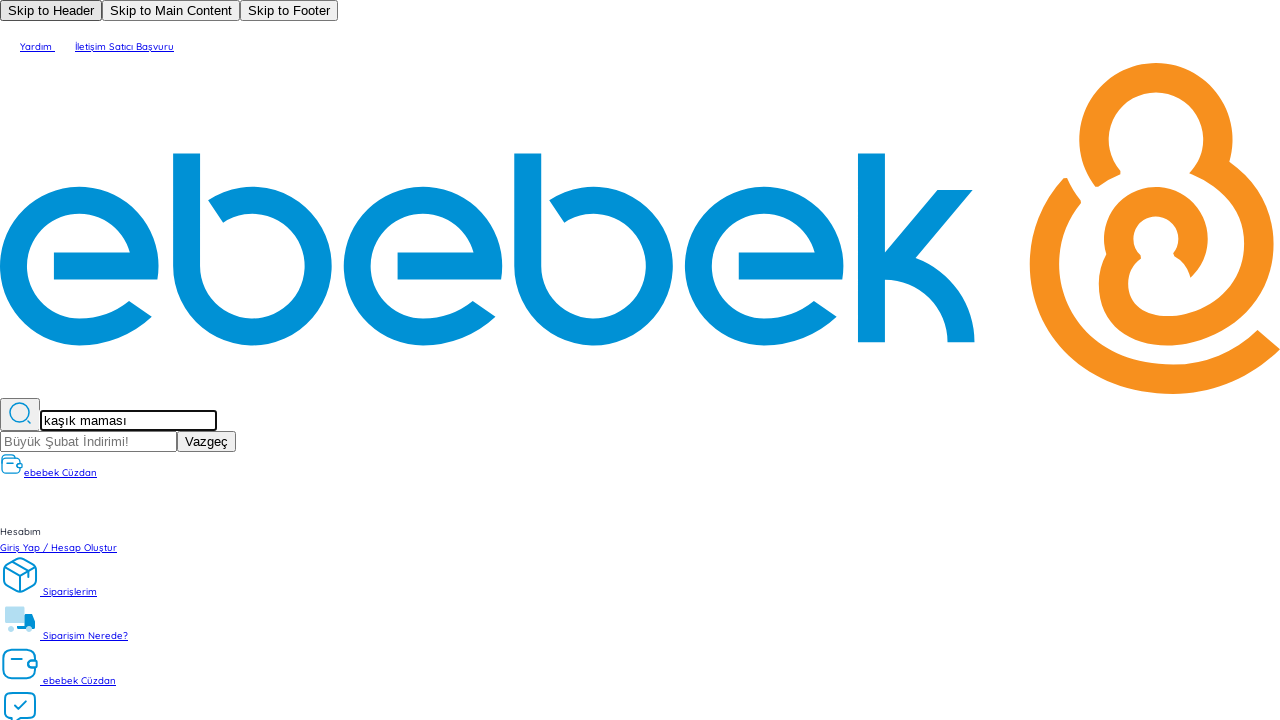